Tests multiple windows functionality by navigating to the Multiple Windows page, clicking to open a new window, switching between parent and child windows, and verifying content in both.

Starting URL: https://the-internet.herokuapp.com/

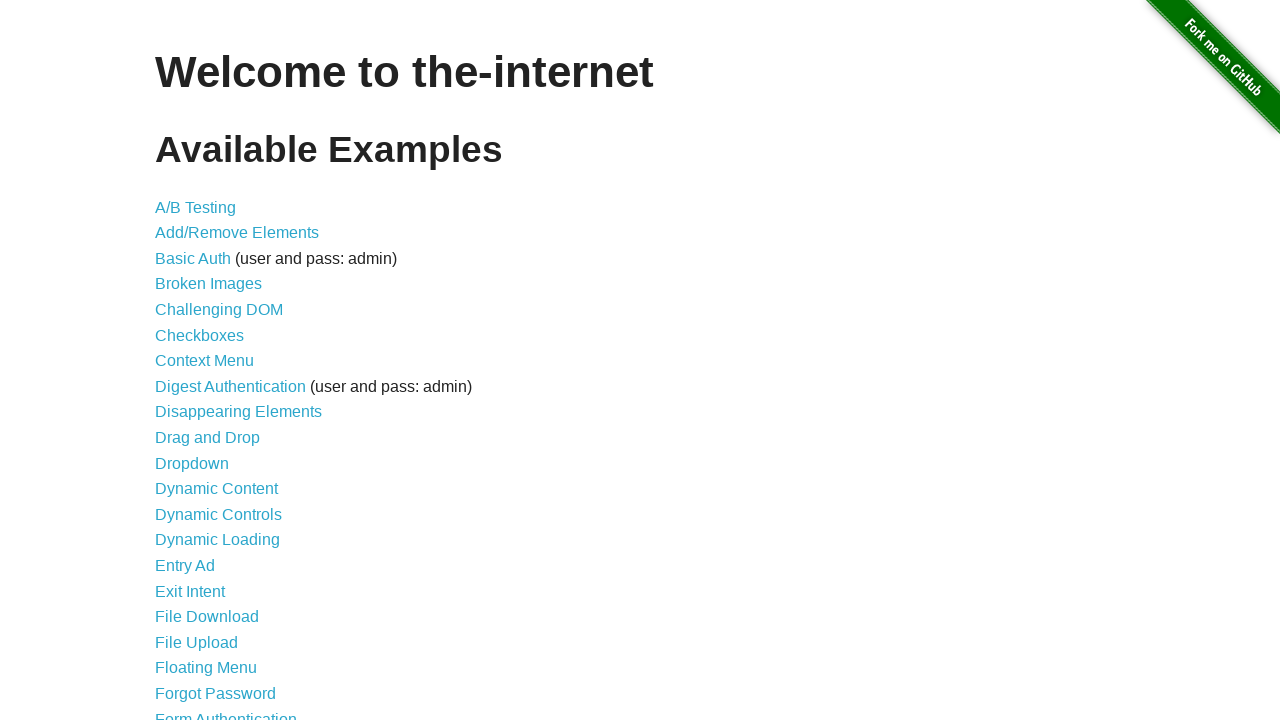

Clicked on 'Multiple Windows' link to navigate to the test page at (218, 369) on text=Multiple Windows
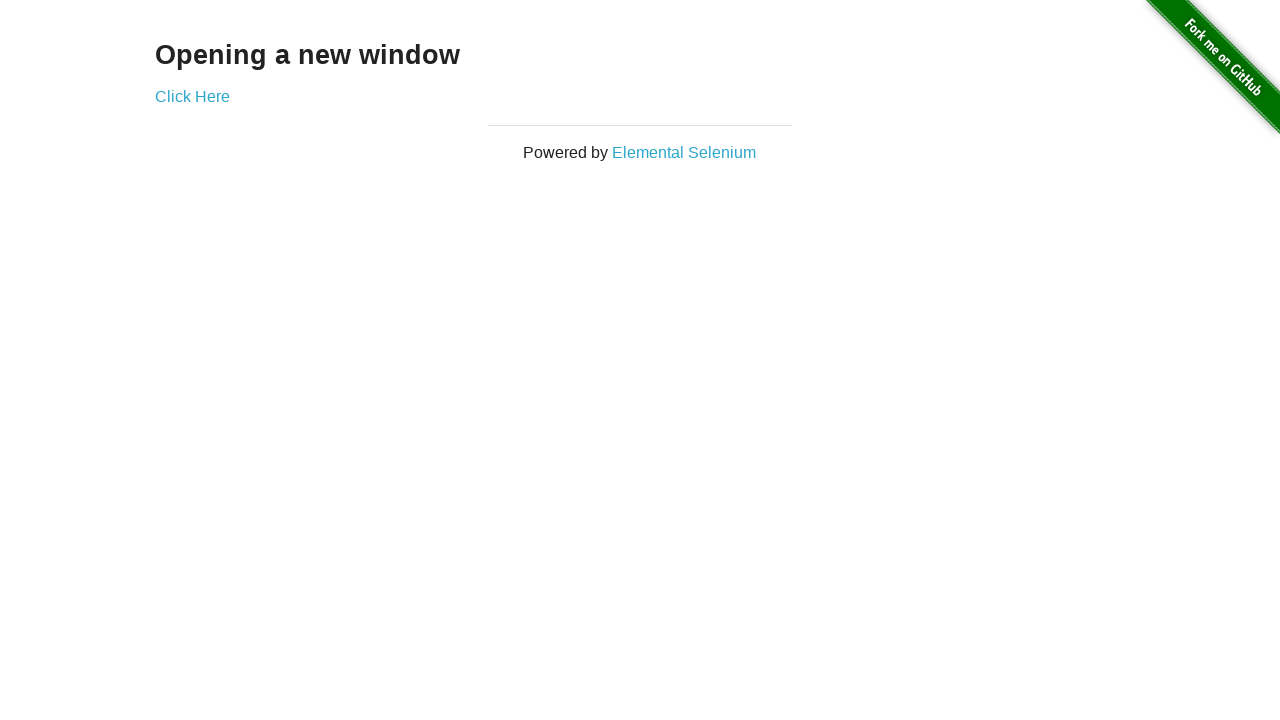

Clicked 'Click Here' button to open a new window at (192, 96) on text=Click Here
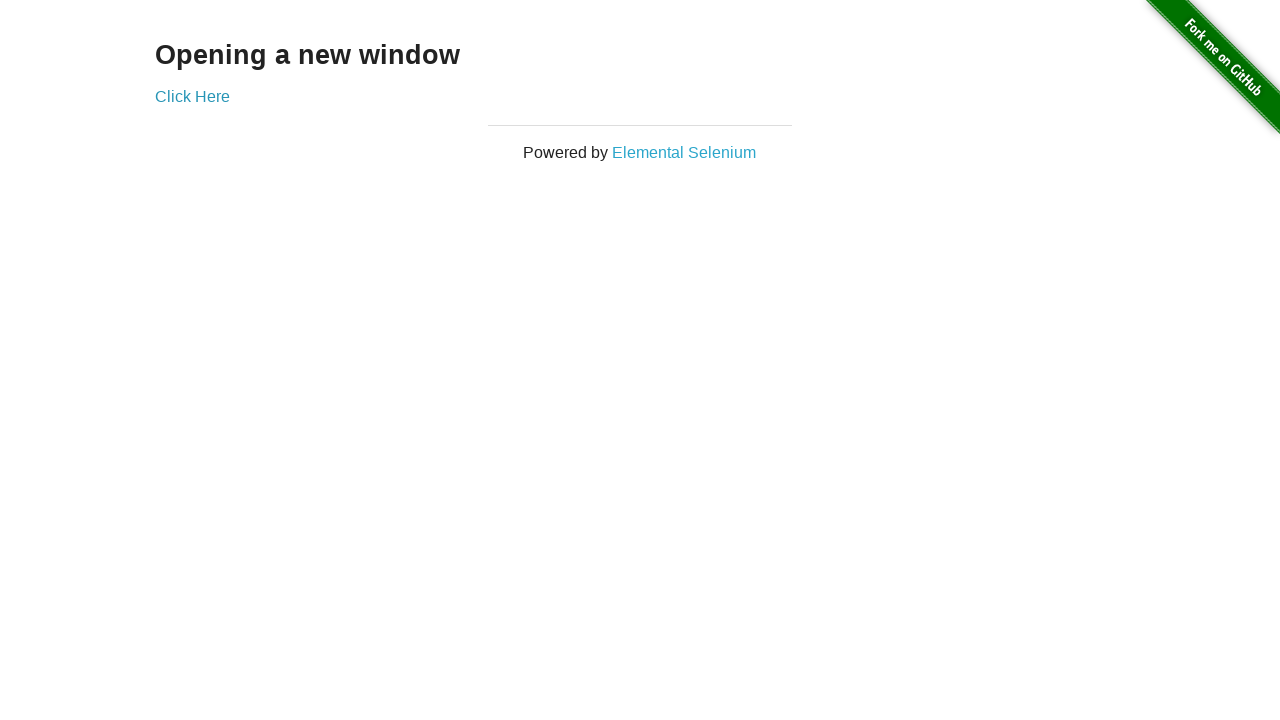

Captured the new child window page object
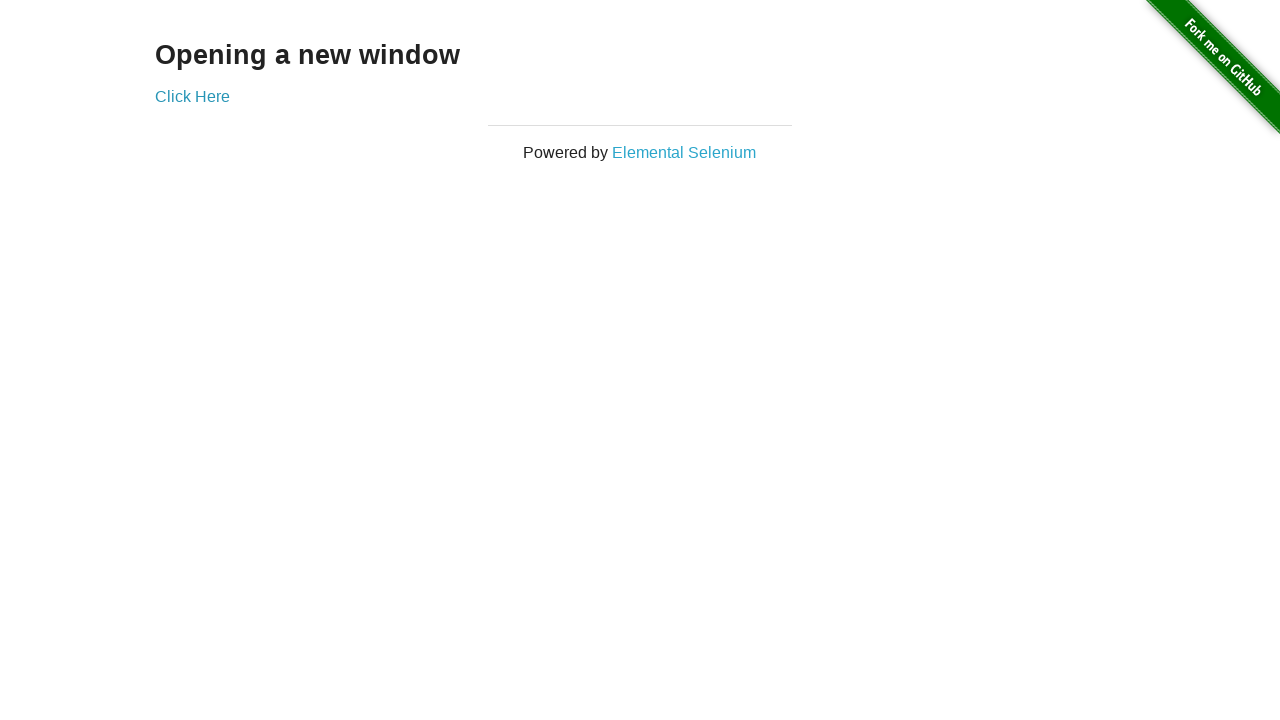

Waited for child window content to load (h3 element)
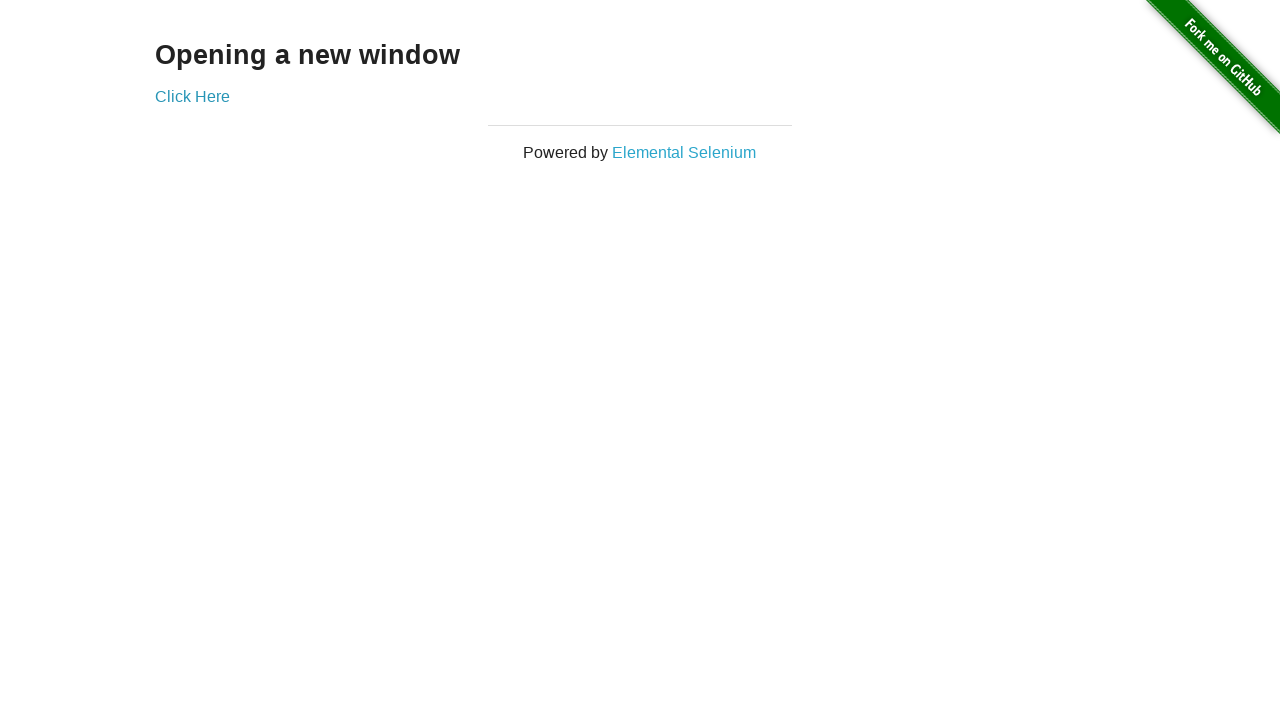

Retrieved child window text content: 'New Window'
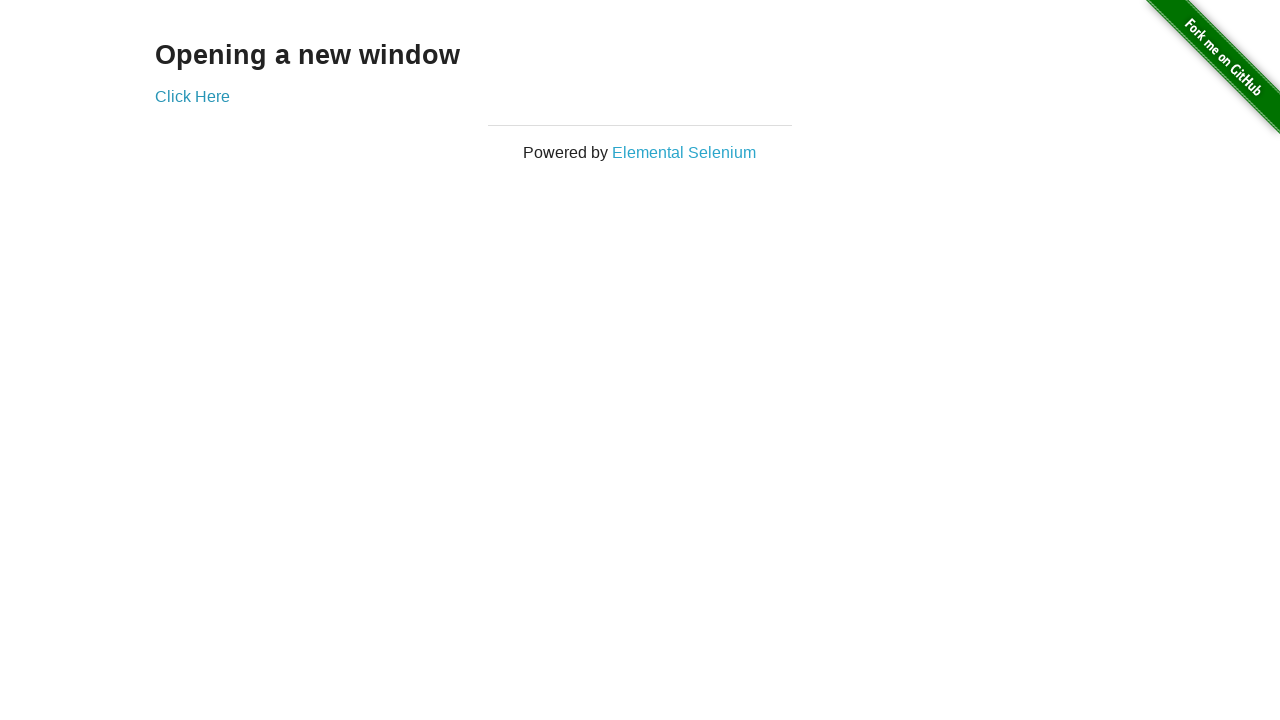

Switched focus back to parent window
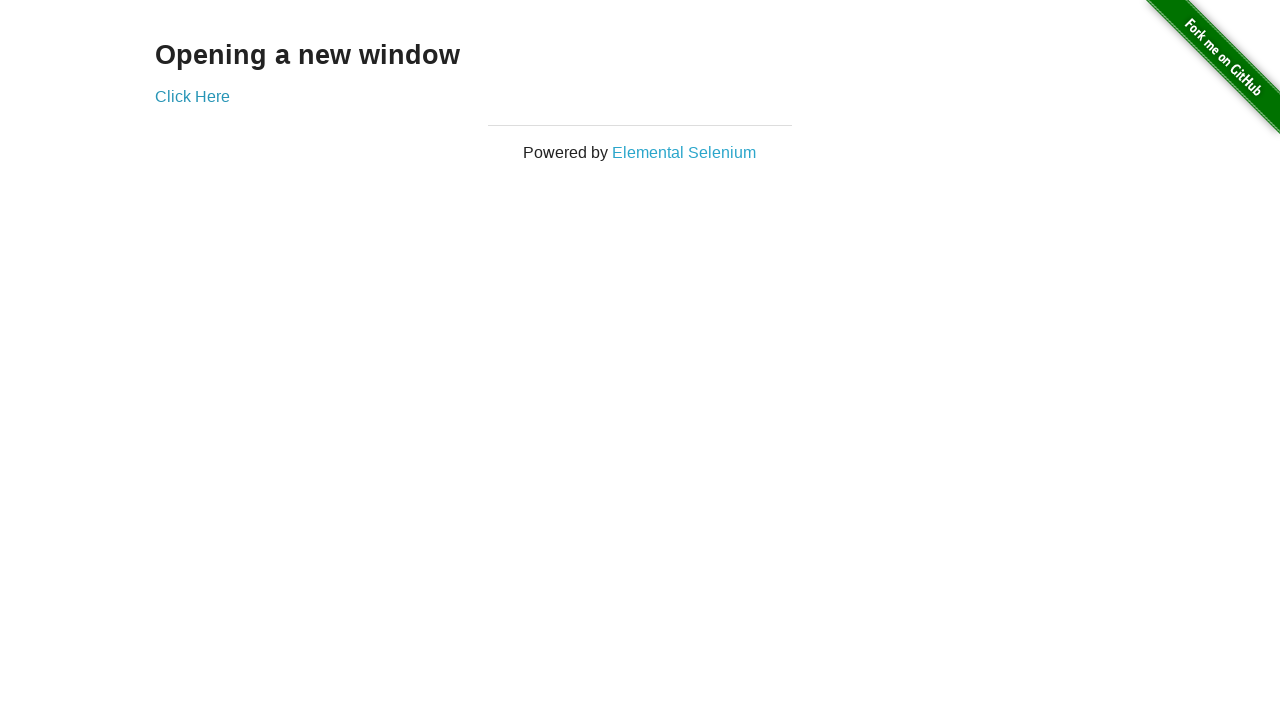

Retrieved parent window text content: 'Opening a new window'
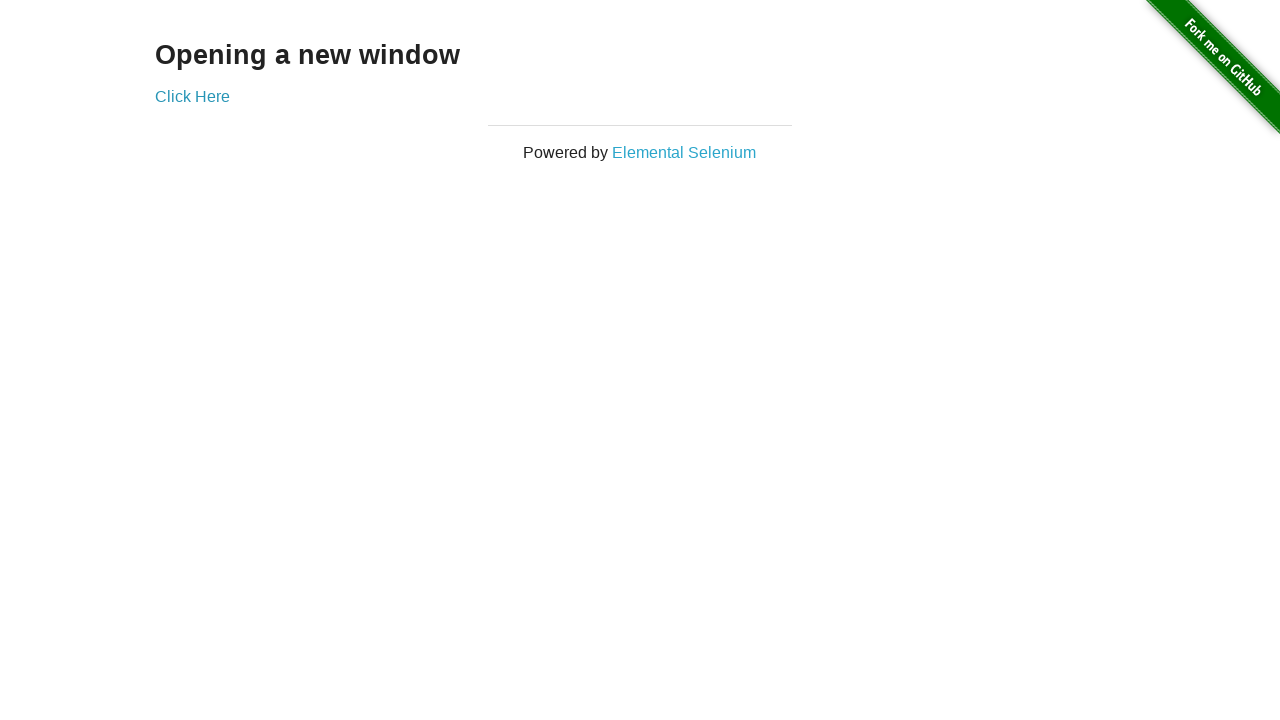

Closed the child window
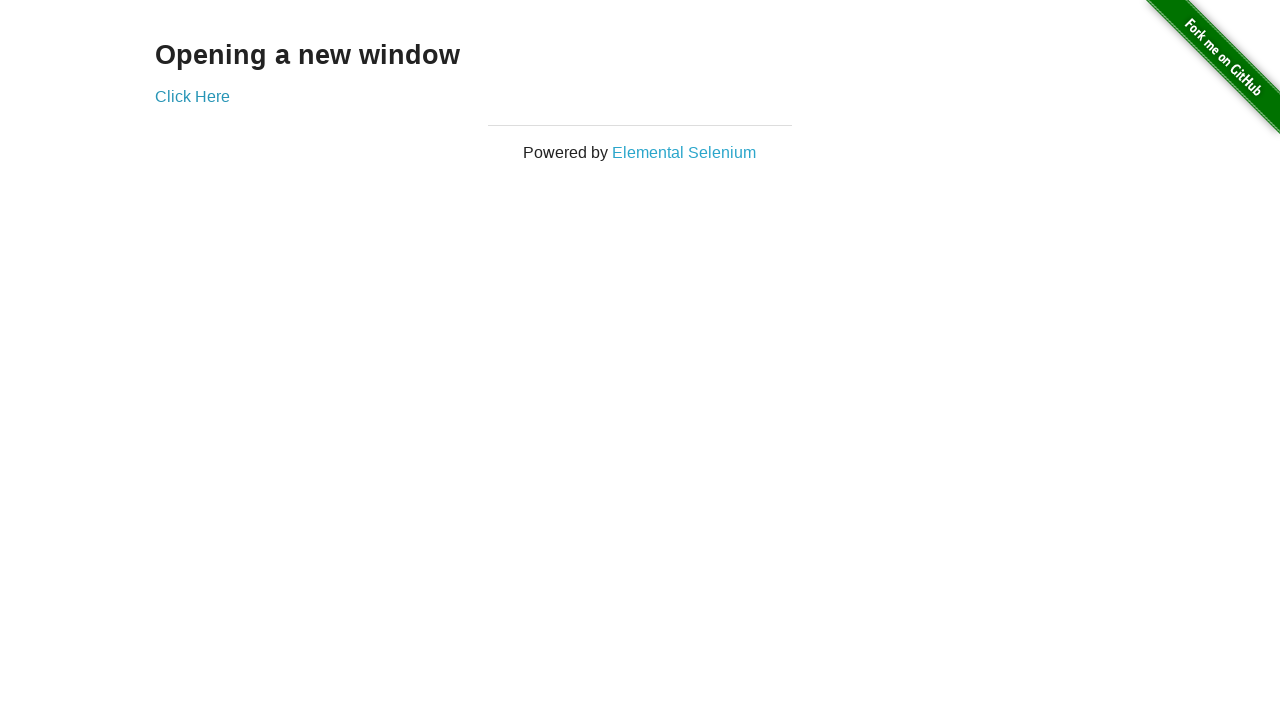

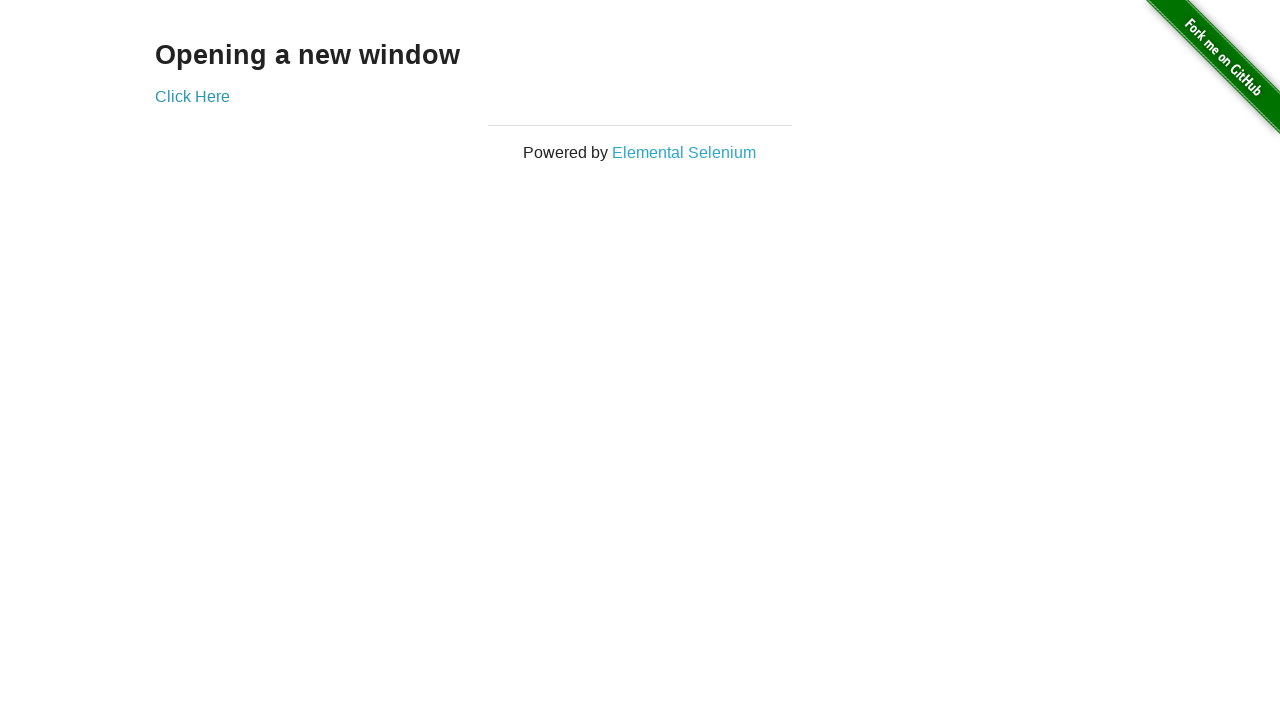